Tests a registration form by filling in required fields (first name, last name, email) and submitting the form to verify successful registration

Starting URL: http://suninjuly.github.io/registration1.html

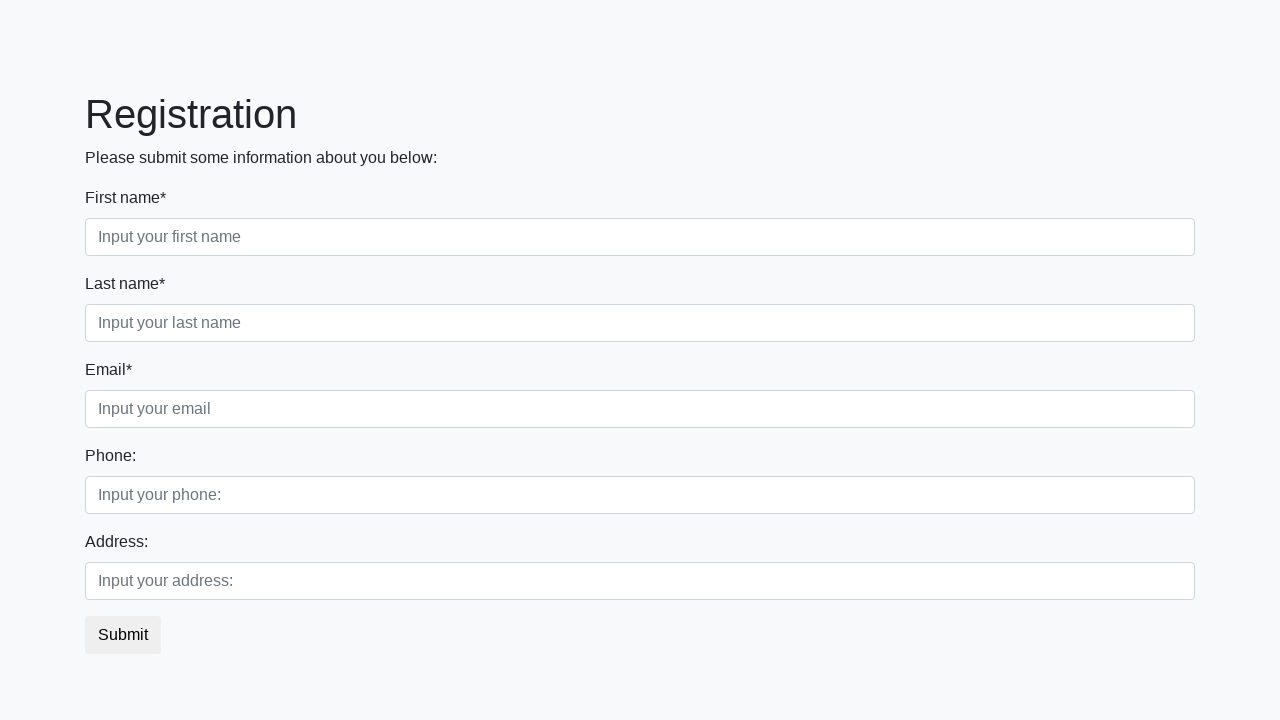

Filled first name field with 'John' on .first_class .first[required]
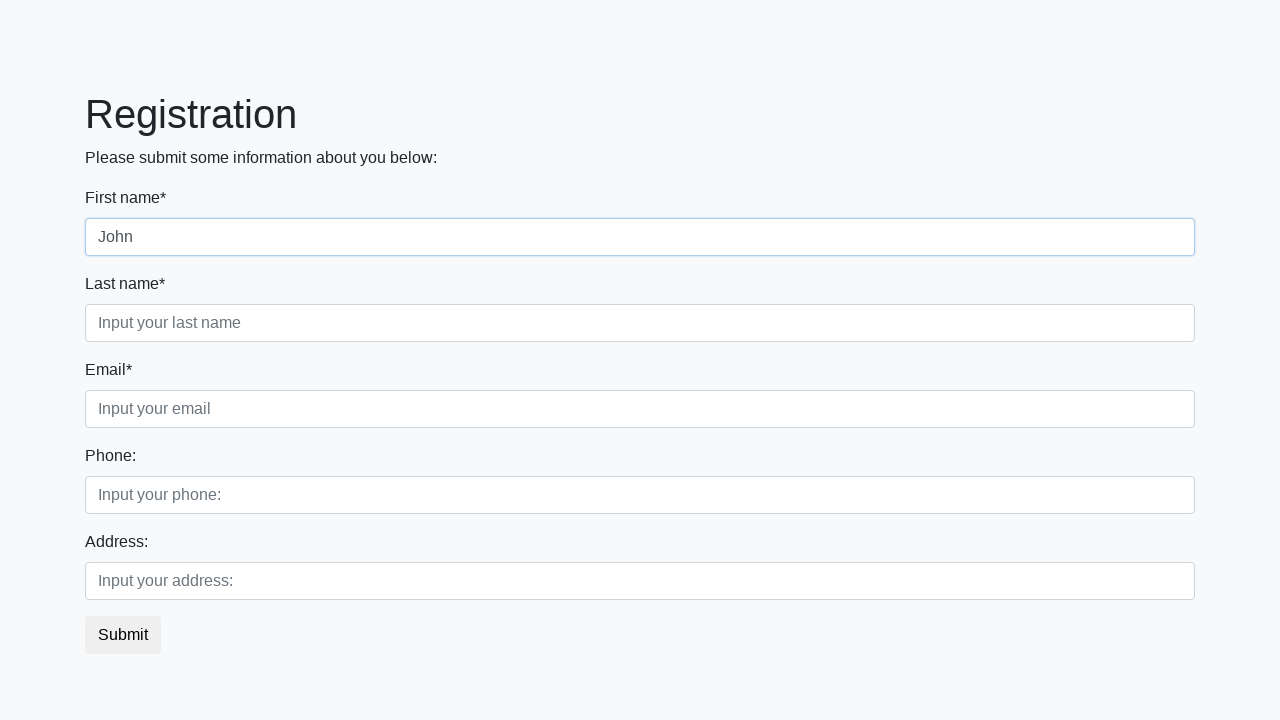

Filled last name field with 'Smith' on .second_class .second[required]
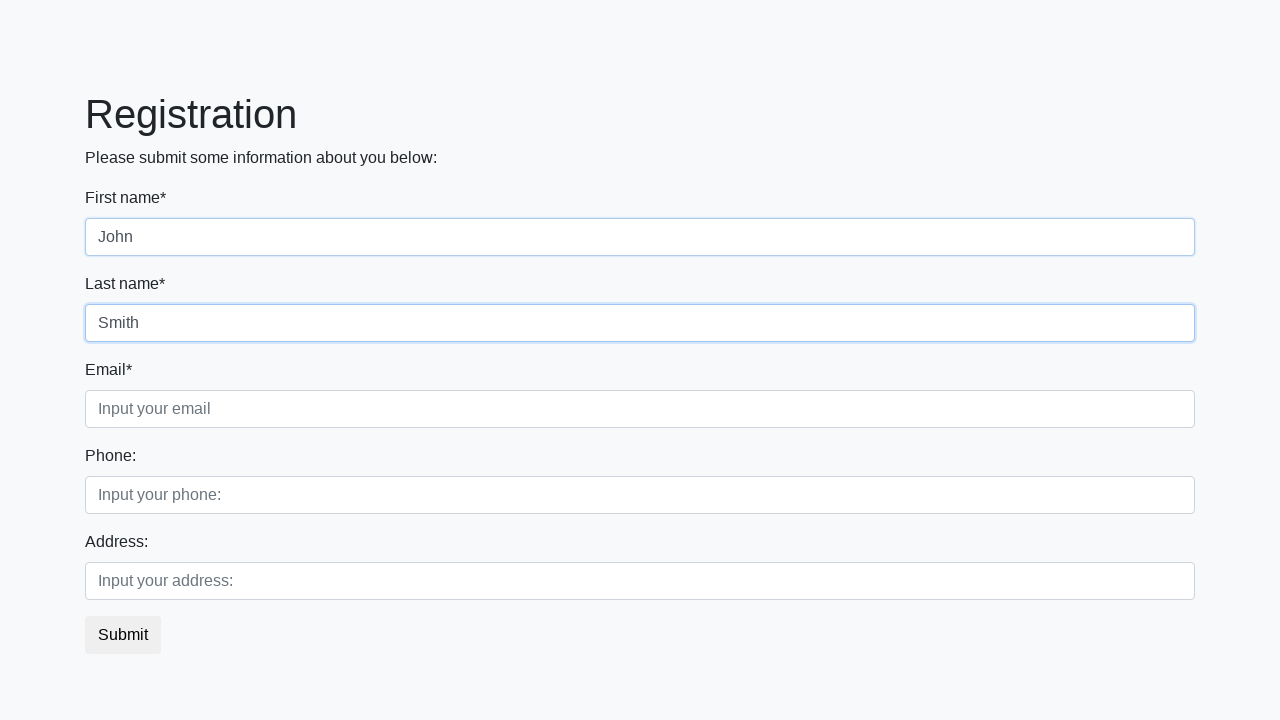

Filled email field with 'john.smith@example.com' on .third_class .third[required]
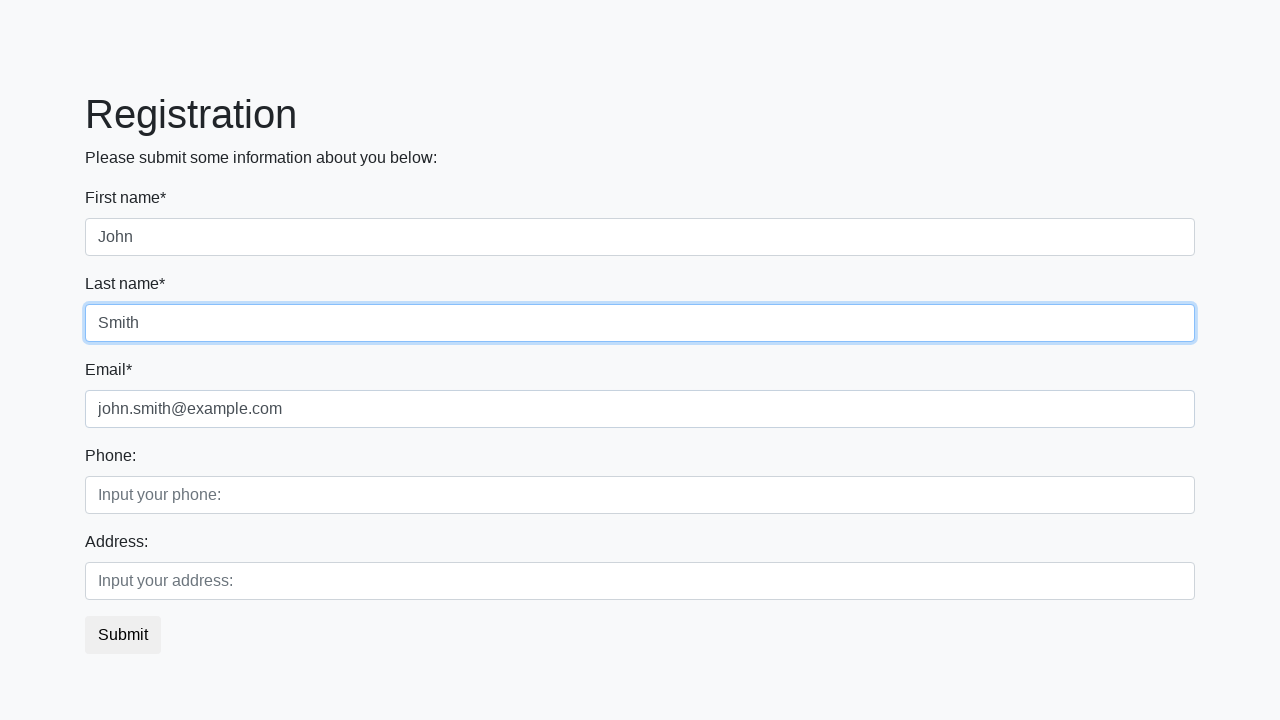

Clicked registration submit button at (123, 635) on button.btn
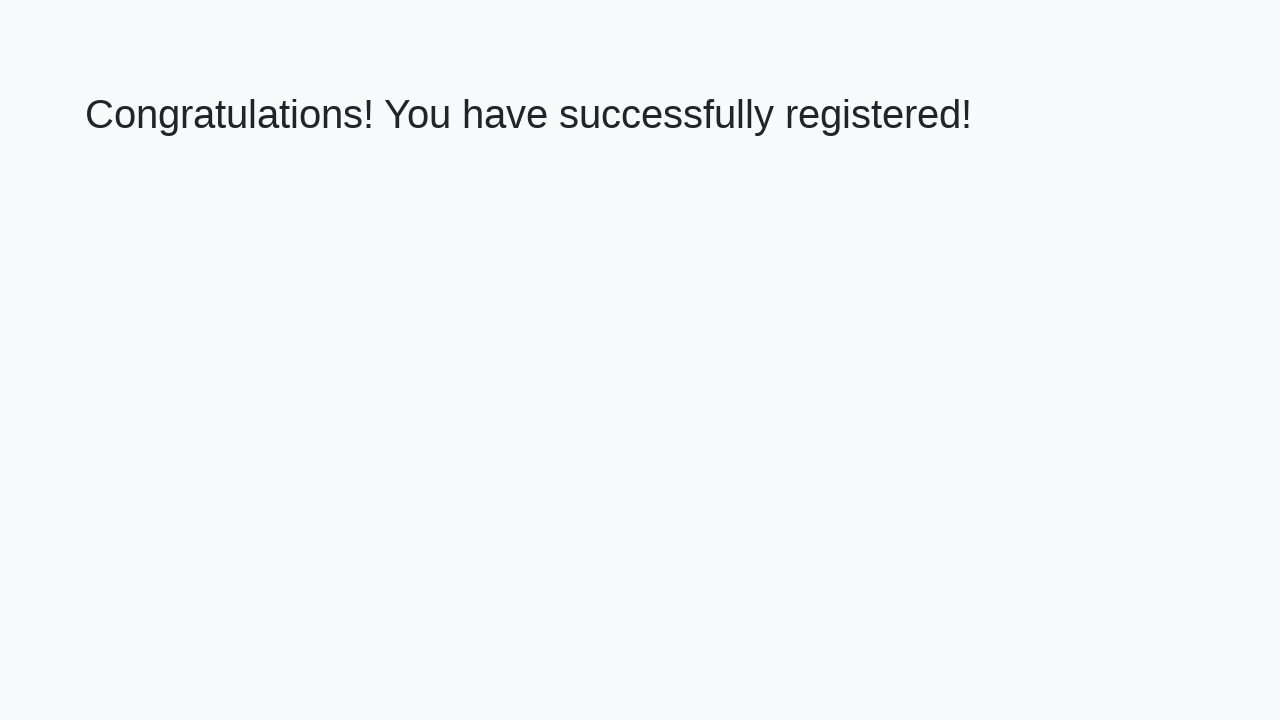

Success heading element loaded
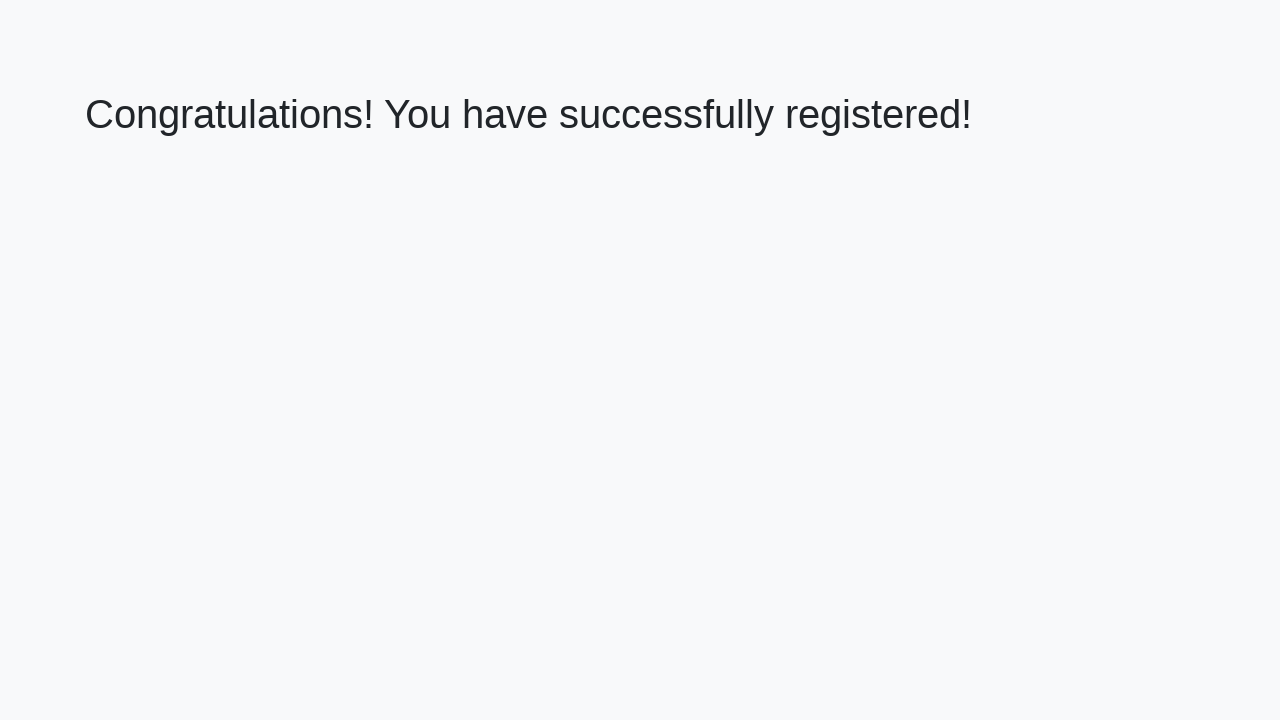

Retrieved success message text
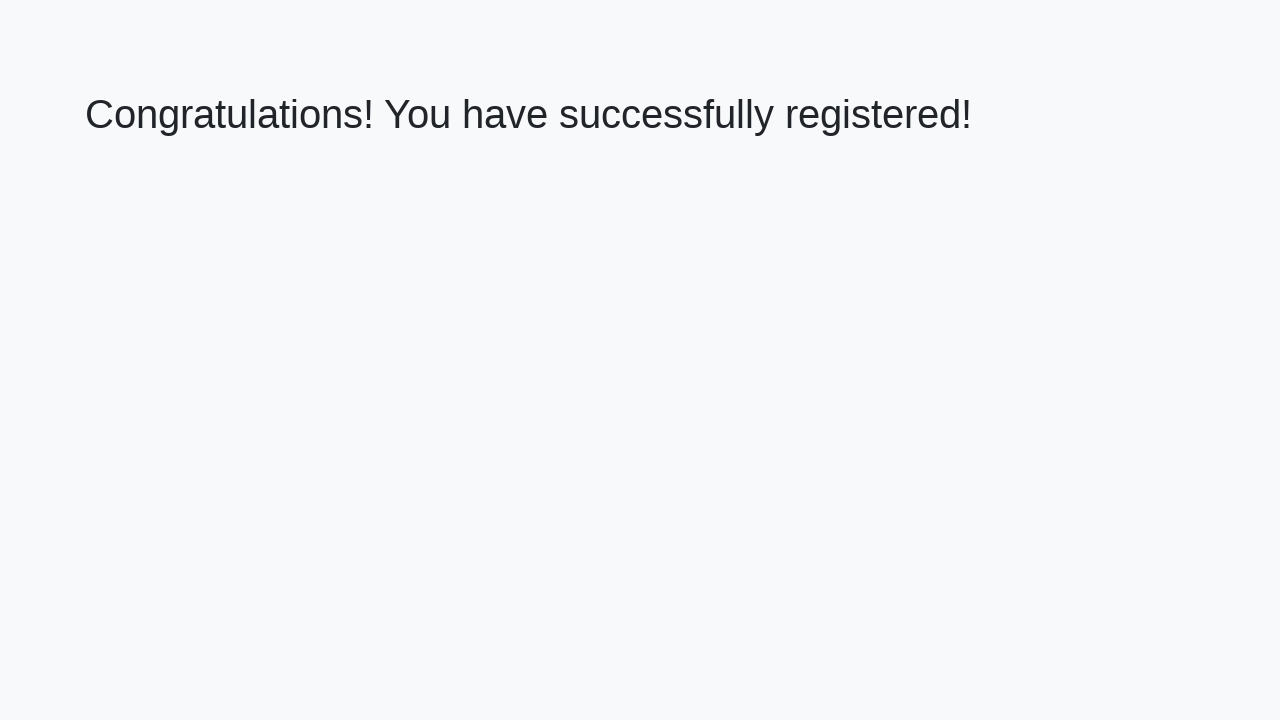

Verified success message matches expected text
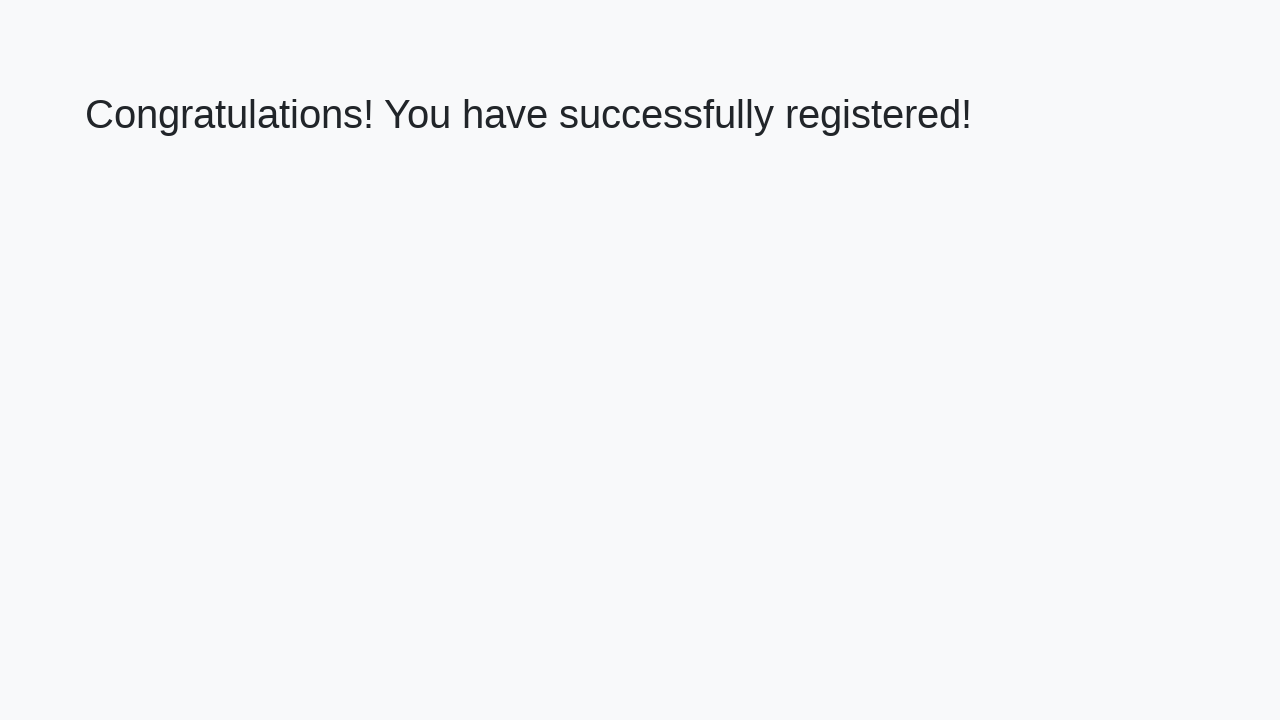

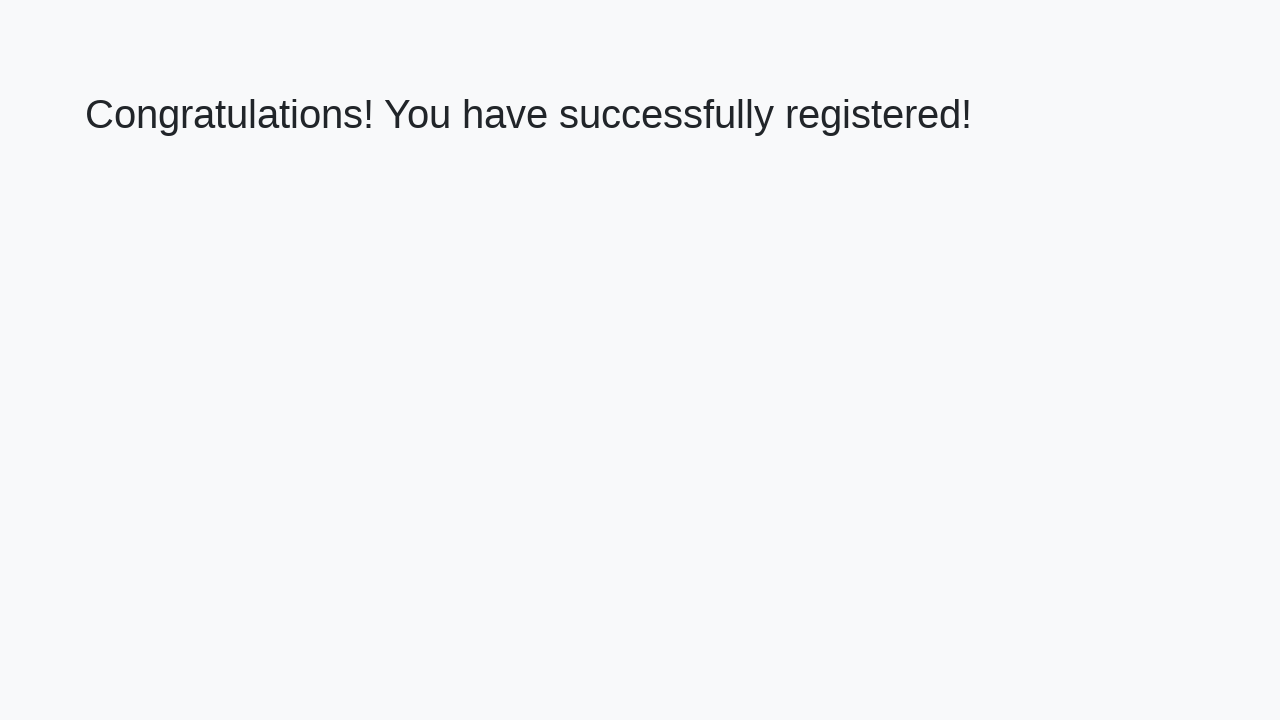